Tests marking all todo items as completed using the toggle all checkbox

Starting URL: https://demo.playwright.dev/todomvc

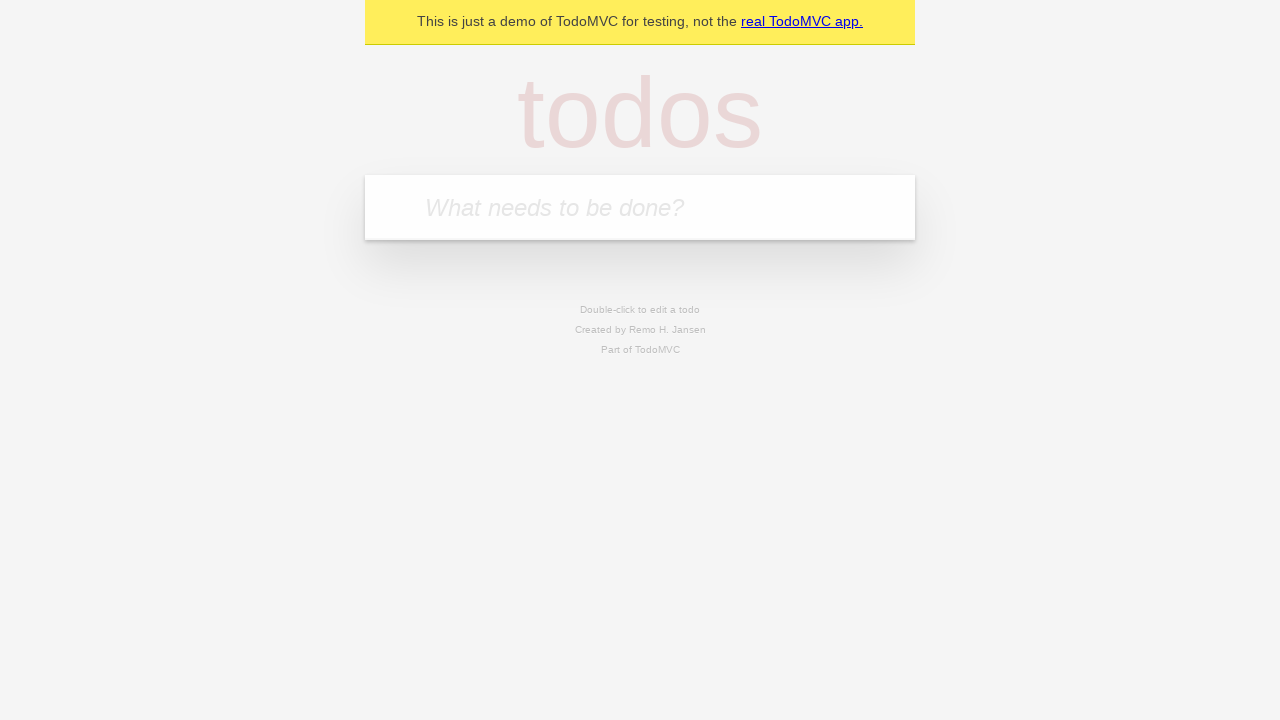

Filled todo input with 'buy some cheese' on internal:attr=[placeholder="What needs to be done?"i]
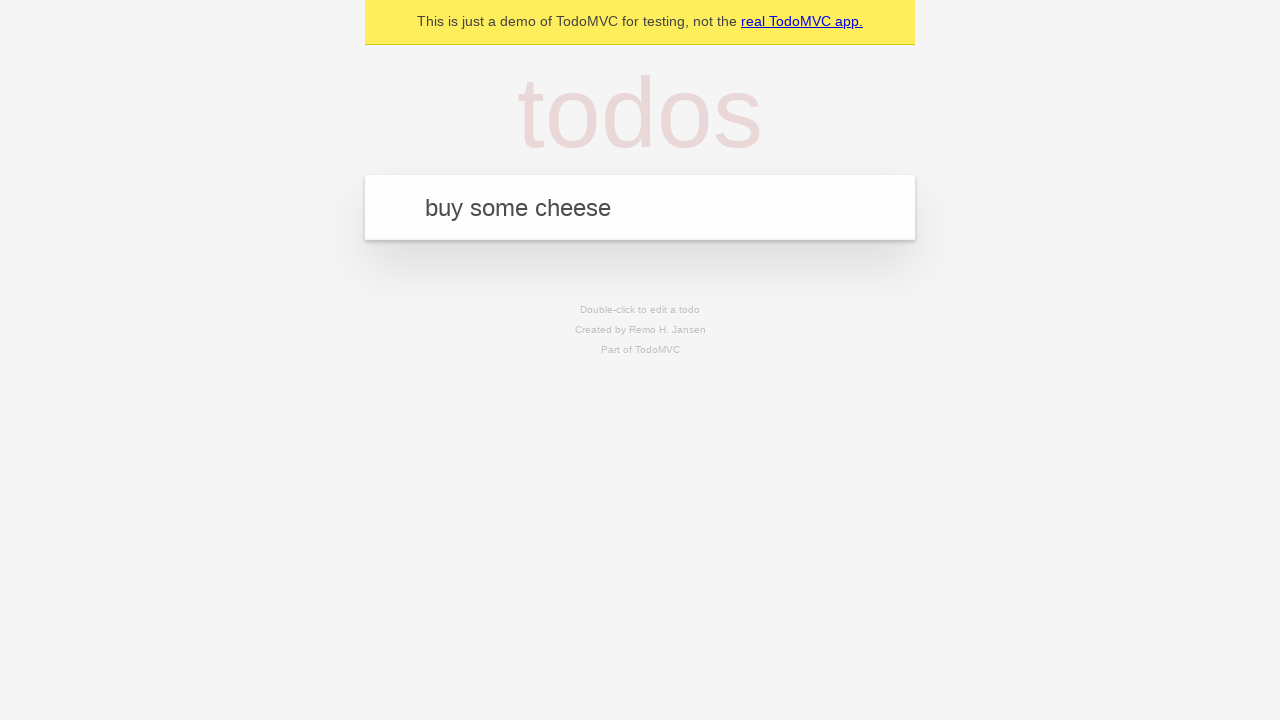

Pressed Enter to add first todo item on internal:attr=[placeholder="What needs to be done?"i]
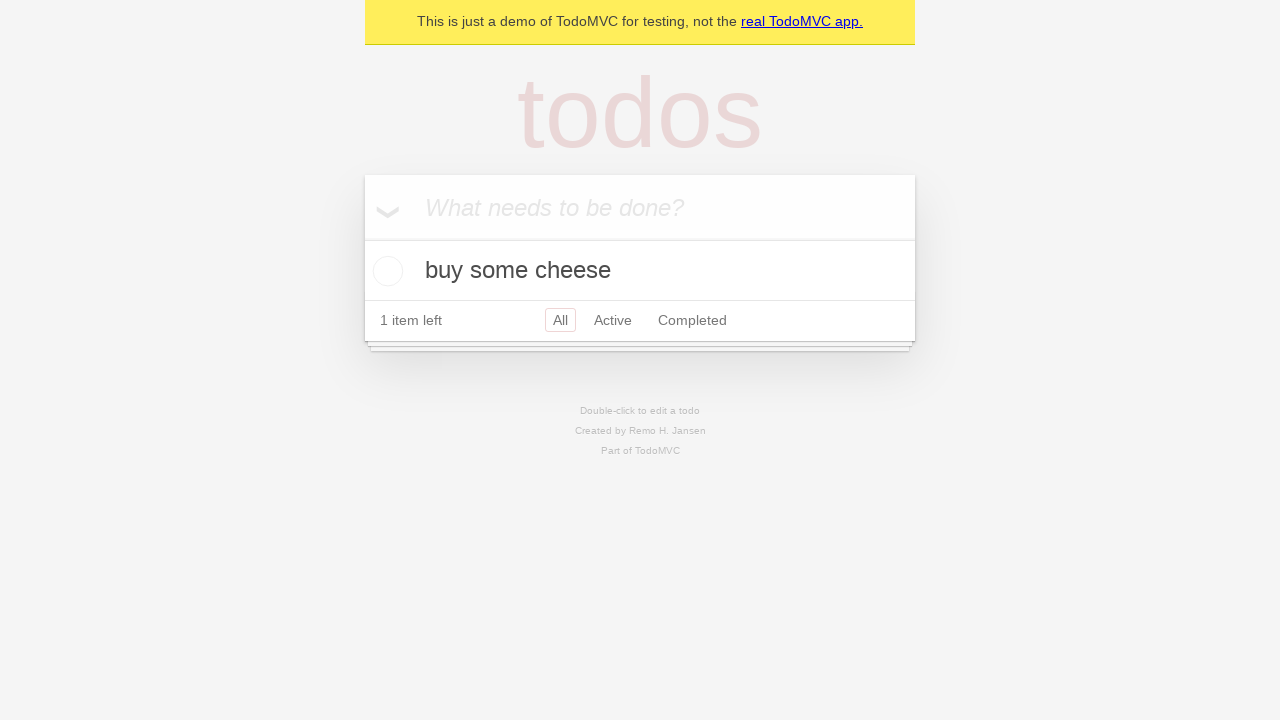

Filled todo input with 'feed the cat' on internal:attr=[placeholder="What needs to be done?"i]
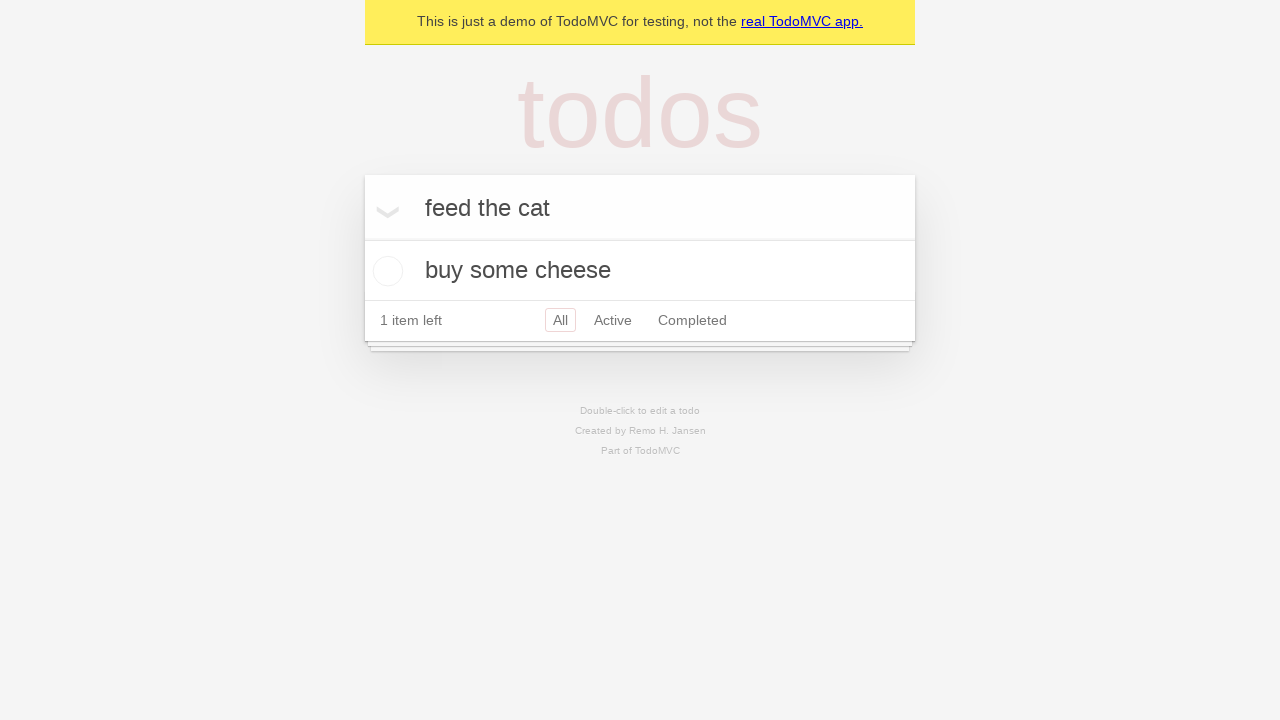

Pressed Enter to add second todo item on internal:attr=[placeholder="What needs to be done?"i]
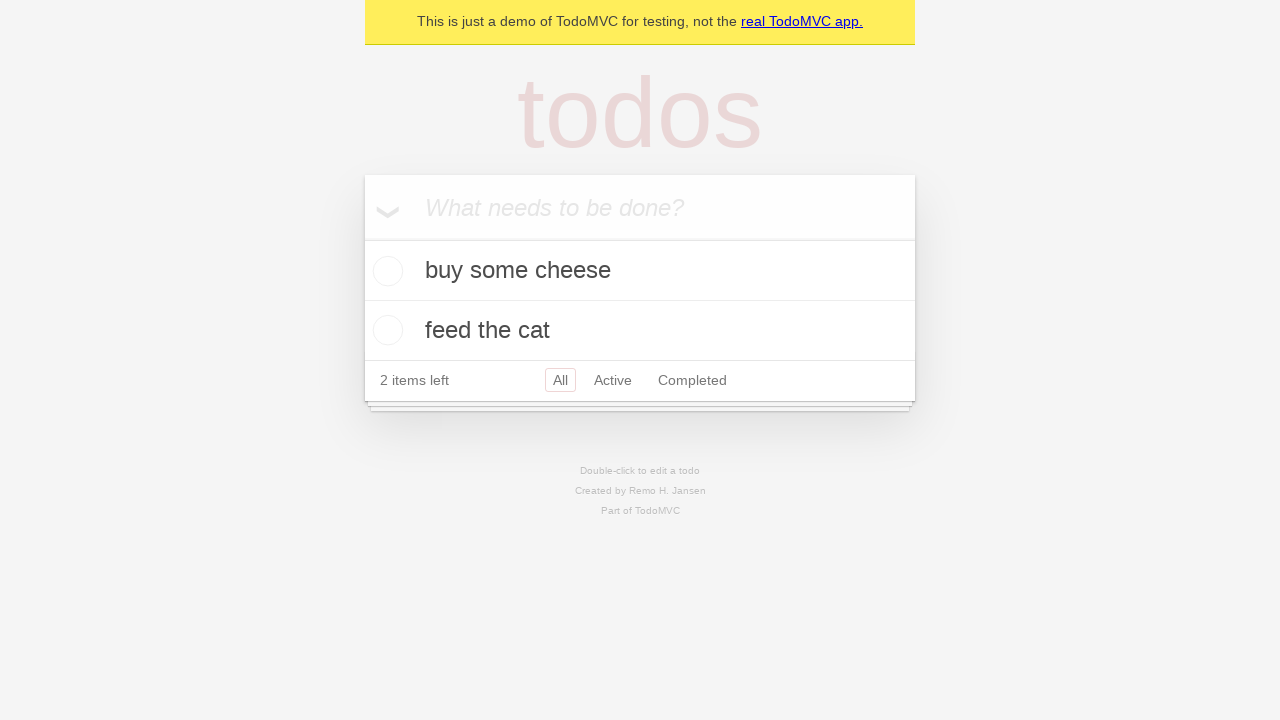

Filled todo input with 'book a doctors appointment' on internal:attr=[placeholder="What needs to be done?"i]
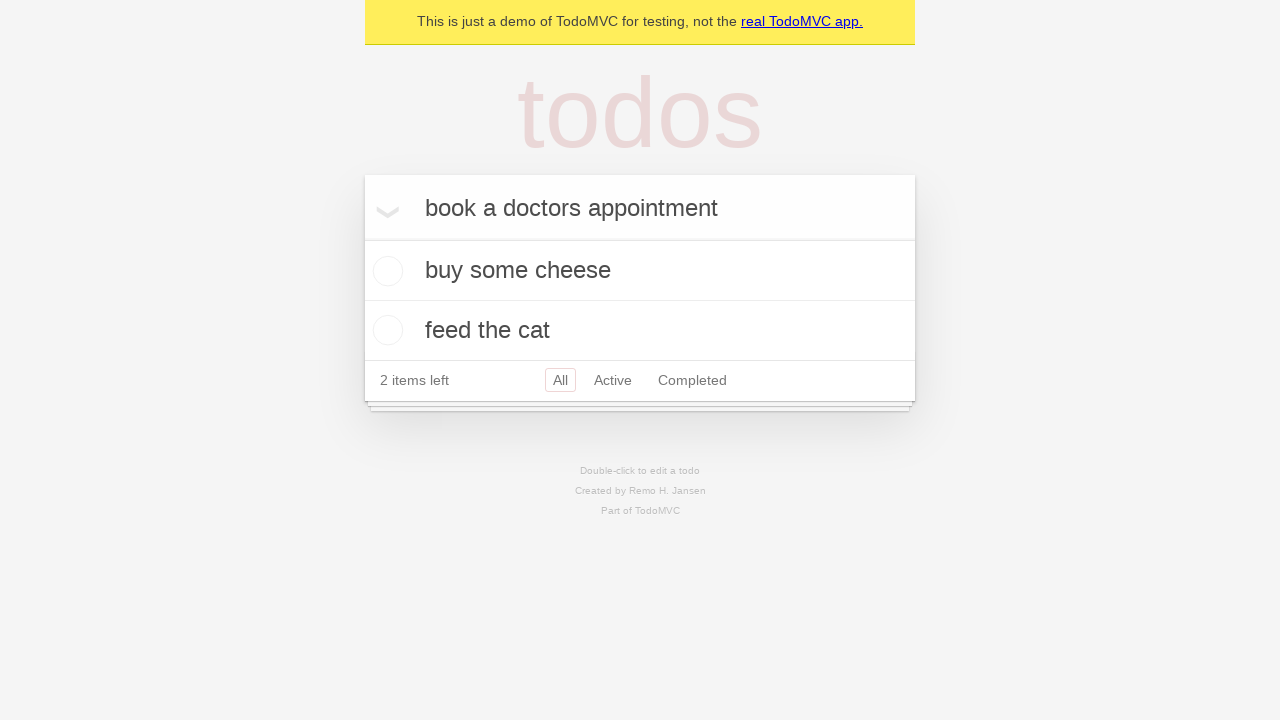

Pressed Enter to add third todo item on internal:attr=[placeholder="What needs to be done?"i]
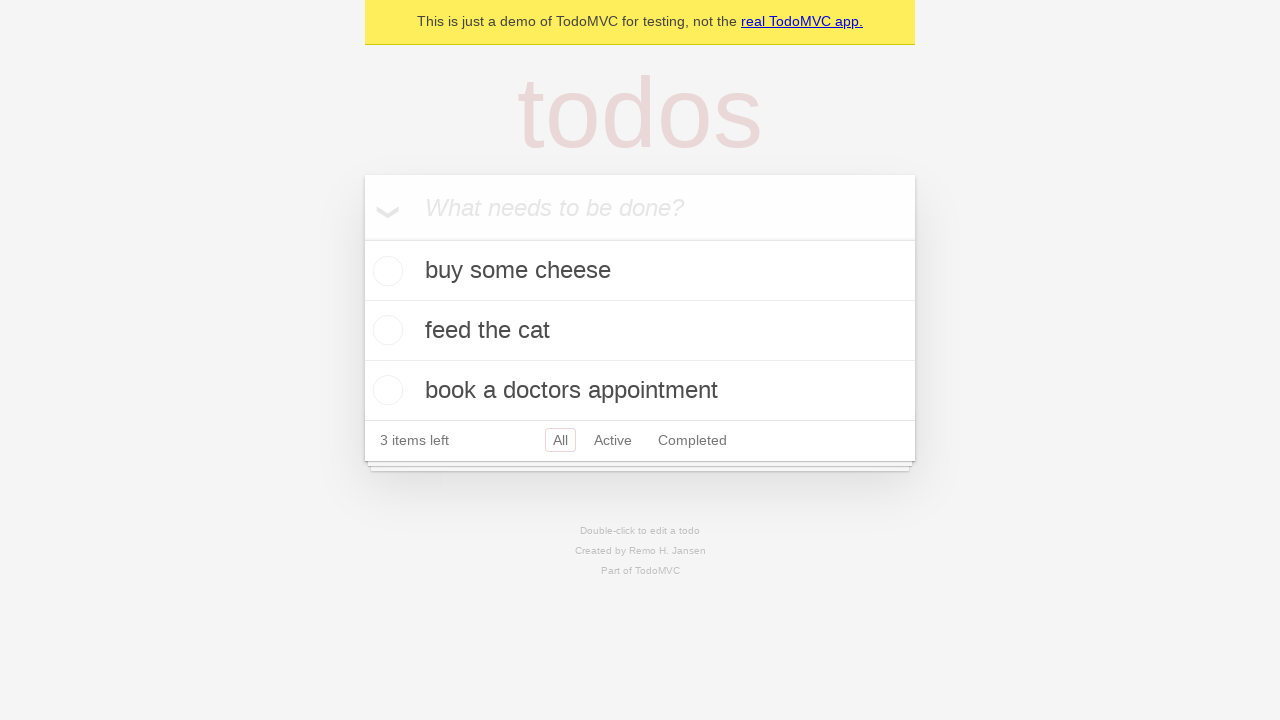

Waited for all three todo items to appear
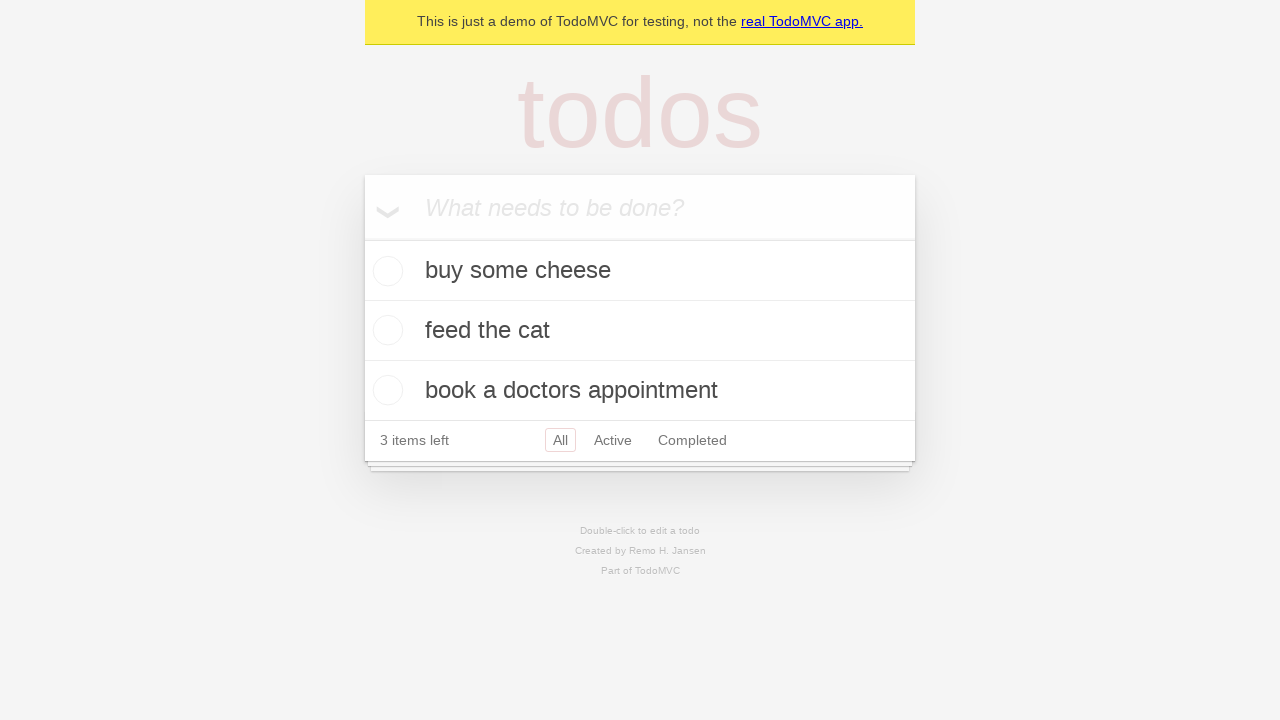

Clicked 'Mark all as complete' checkbox at (362, 238) on internal:label="Mark all as complete"i
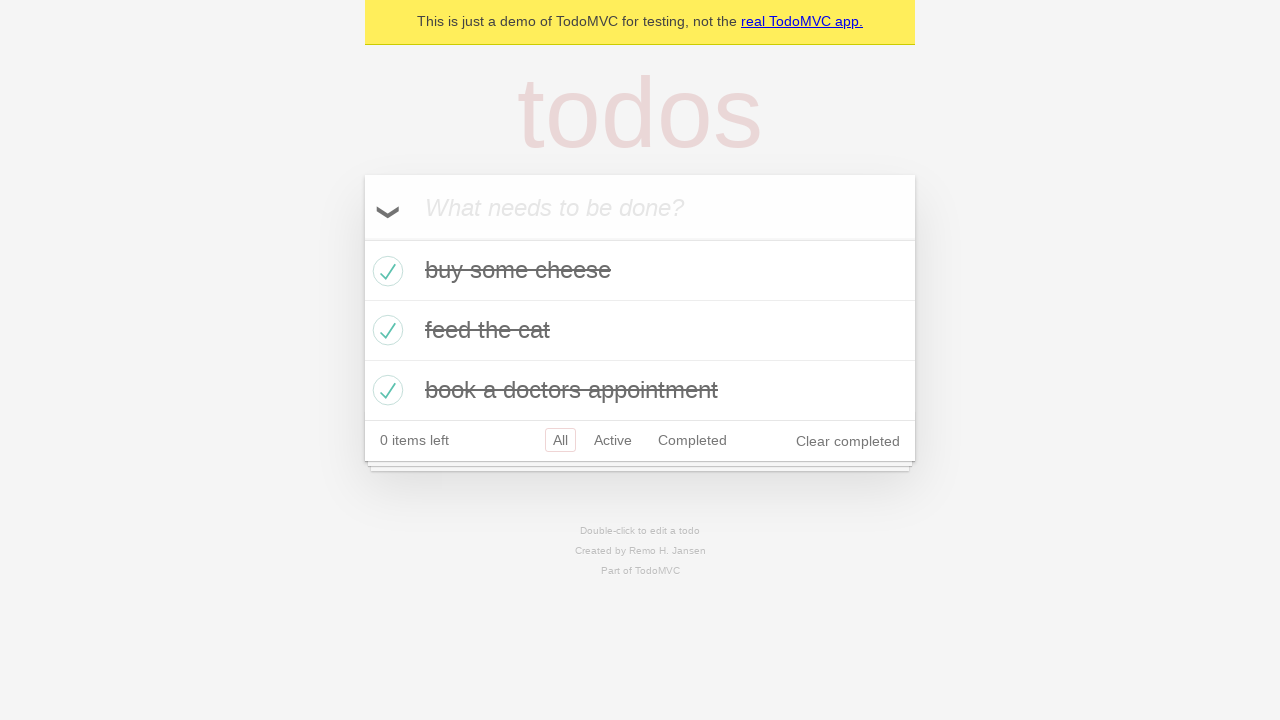

Verified that all todo items are marked as completed
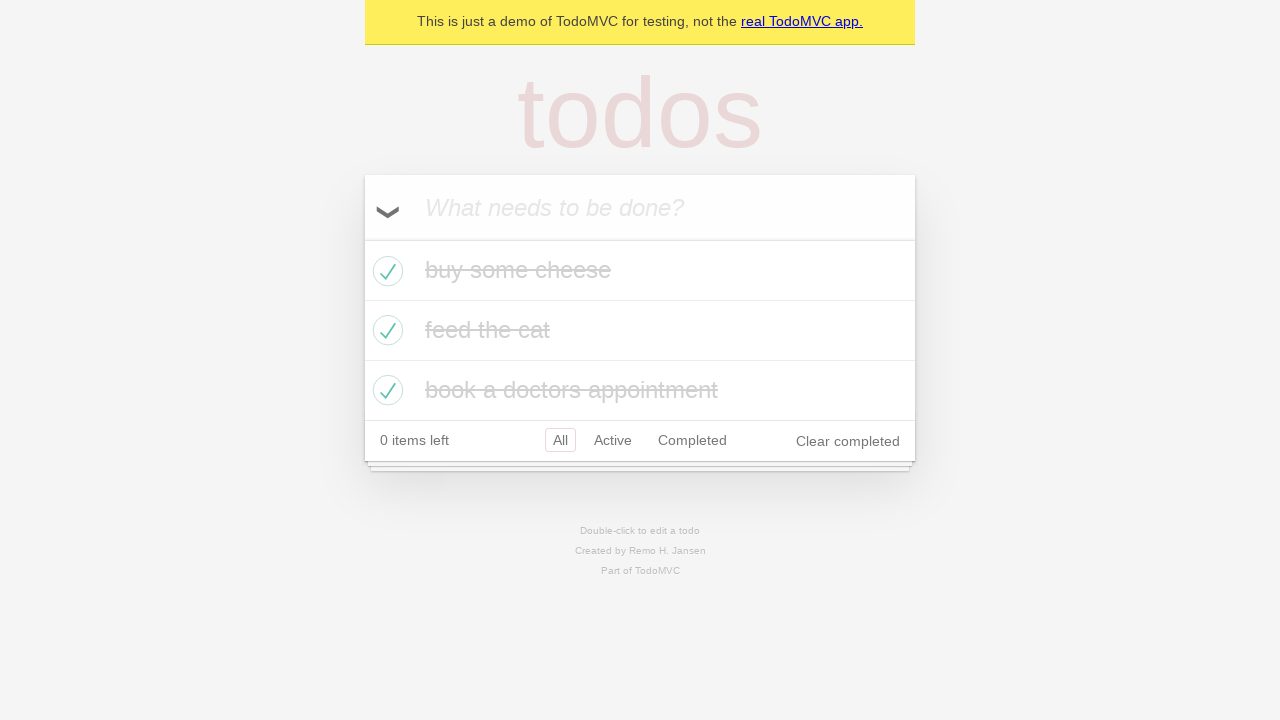

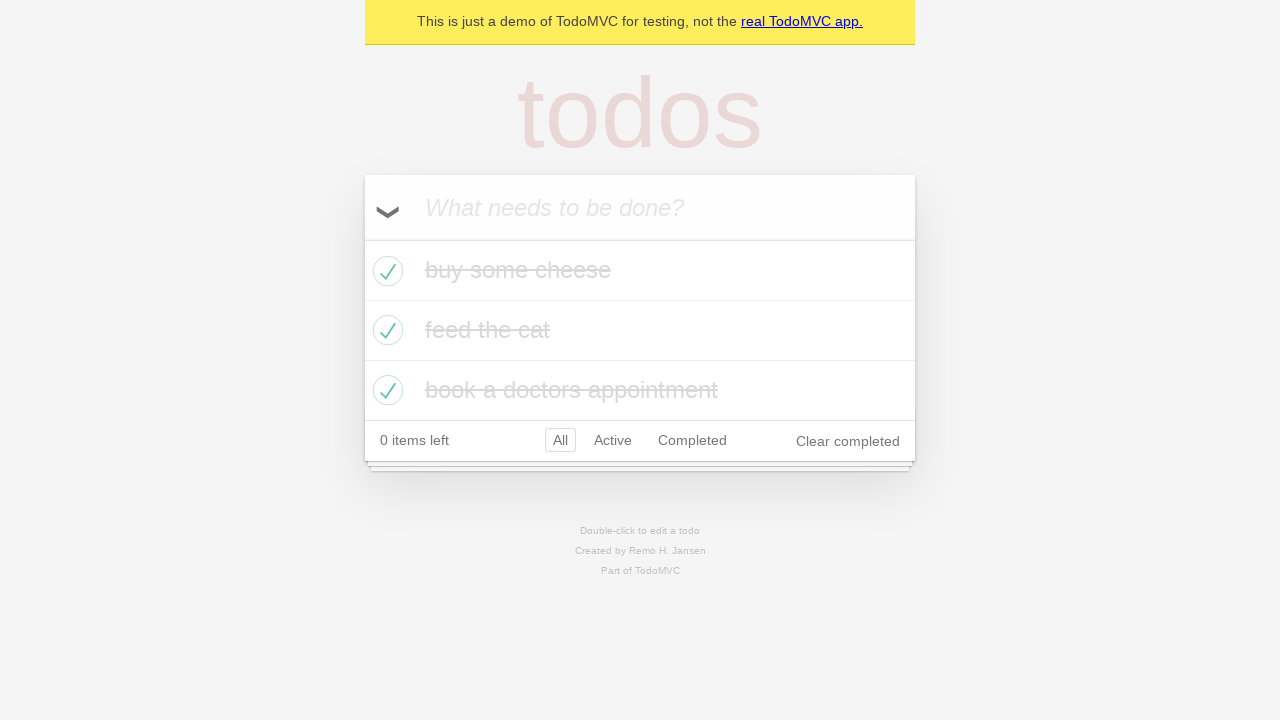